Tests that all product images load correctly by navigating through menu categories and product pages, verifying image HTTP responses

Starting URL: http://www.bk.com/menu

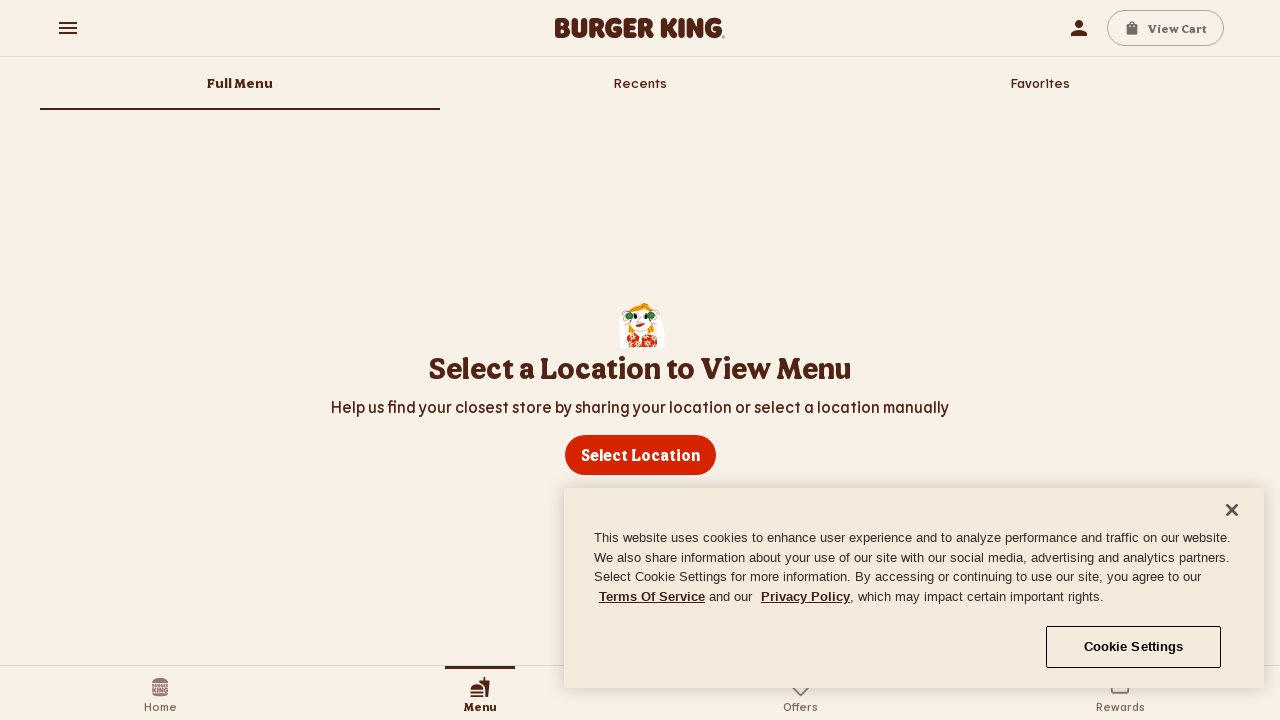

Retrieved all category links from food-category elements
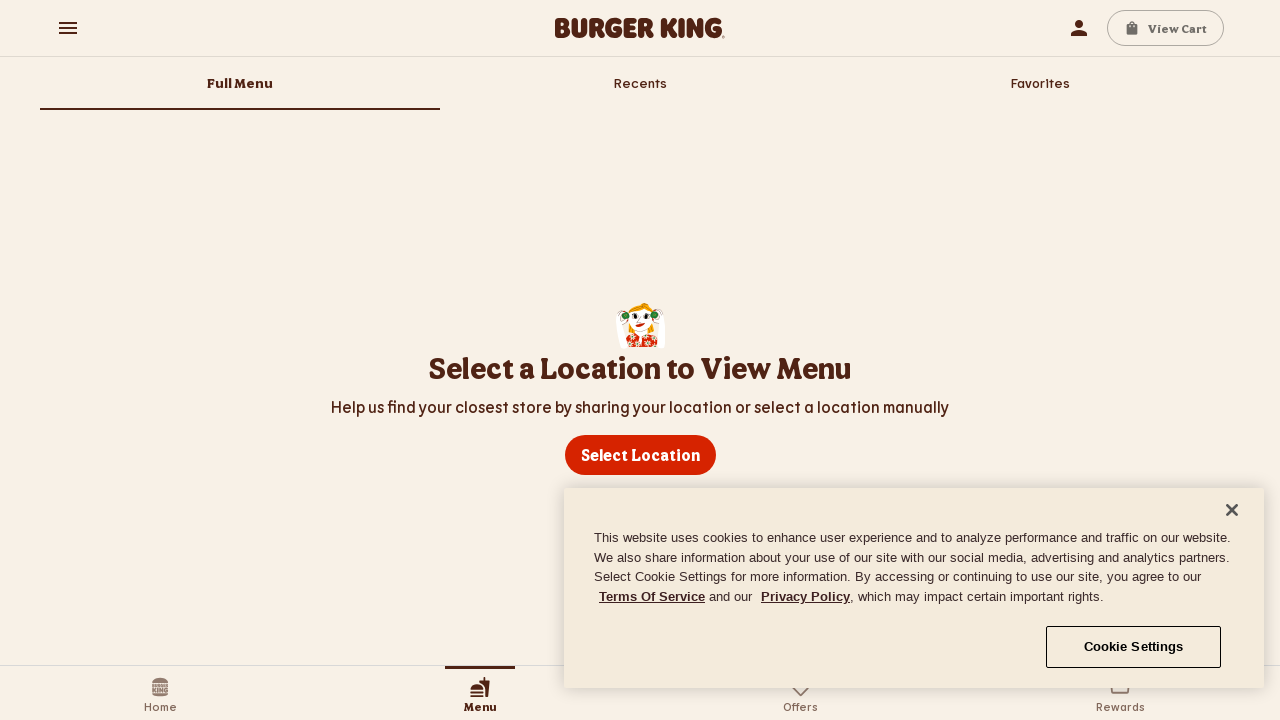

Extracted href attributes from all category elements
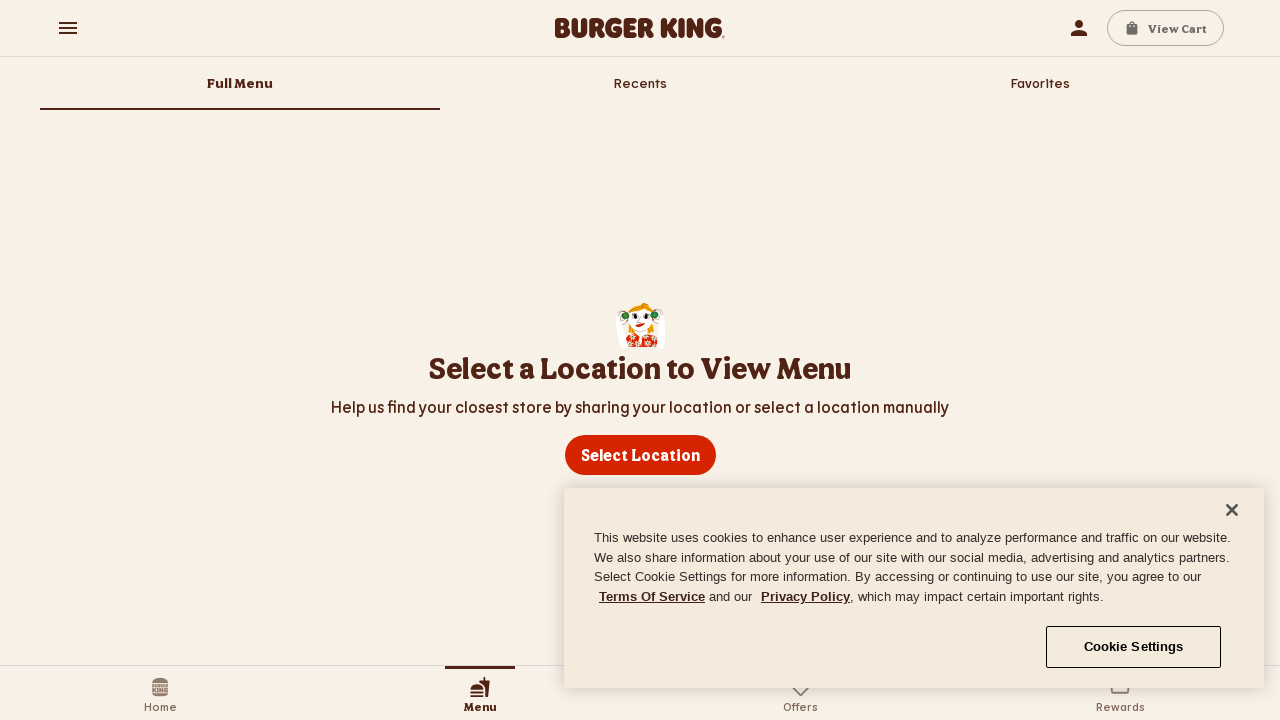

Compiled 0 unique product URLs
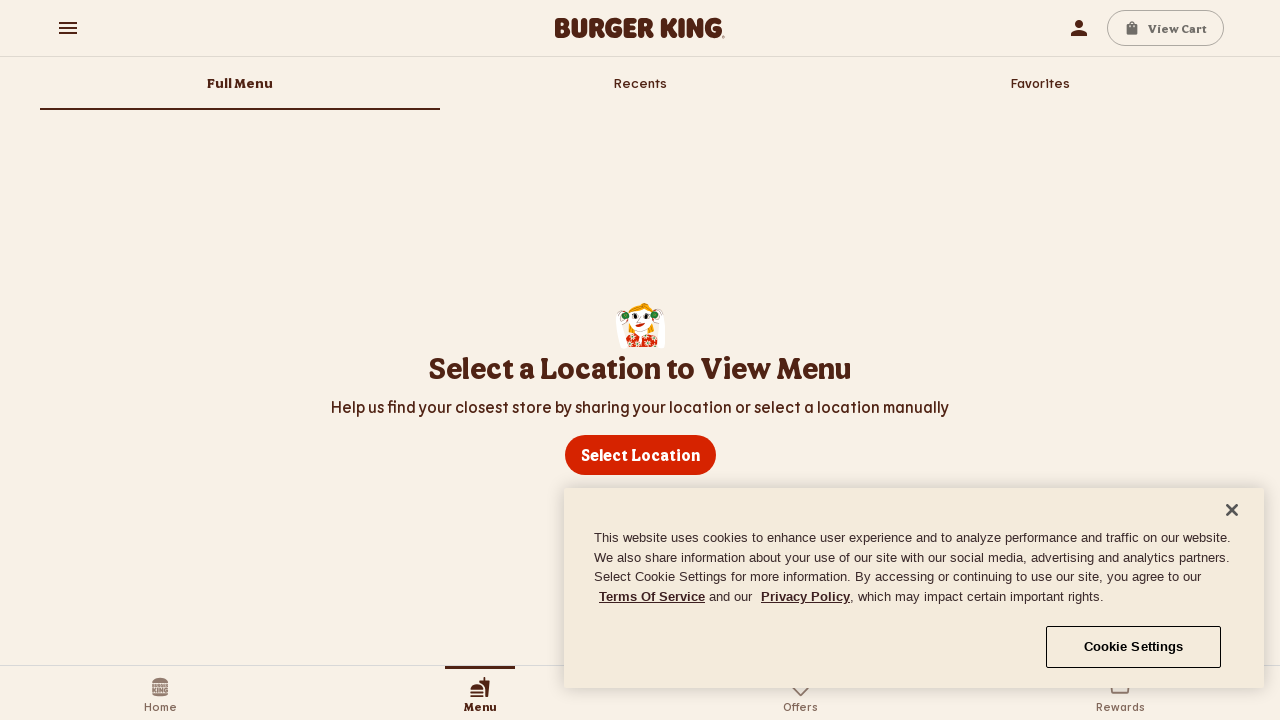

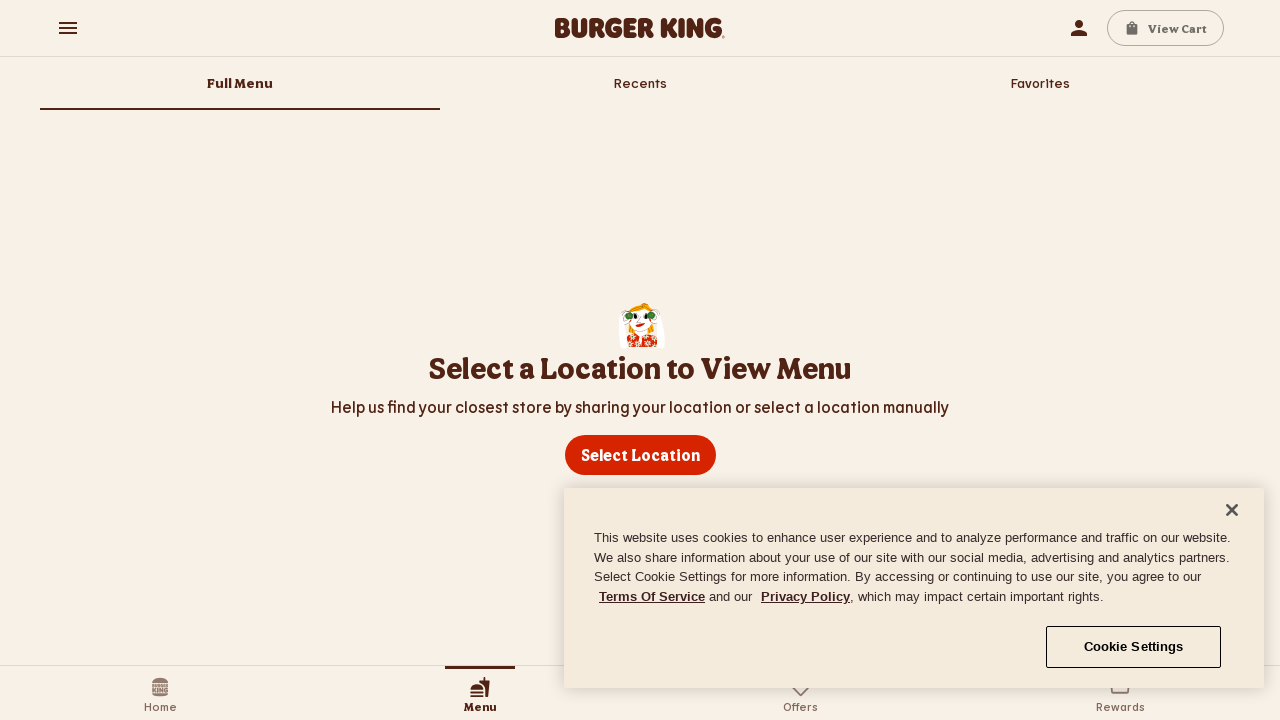